Tests dynamic controls page using explicit waits by clicking Remove button, waiting for "It's gone!" message, then clicking Add button and waiting for "It's back!" message

Starting URL: https://the-internet.herokuapp.com/dynamic_controls

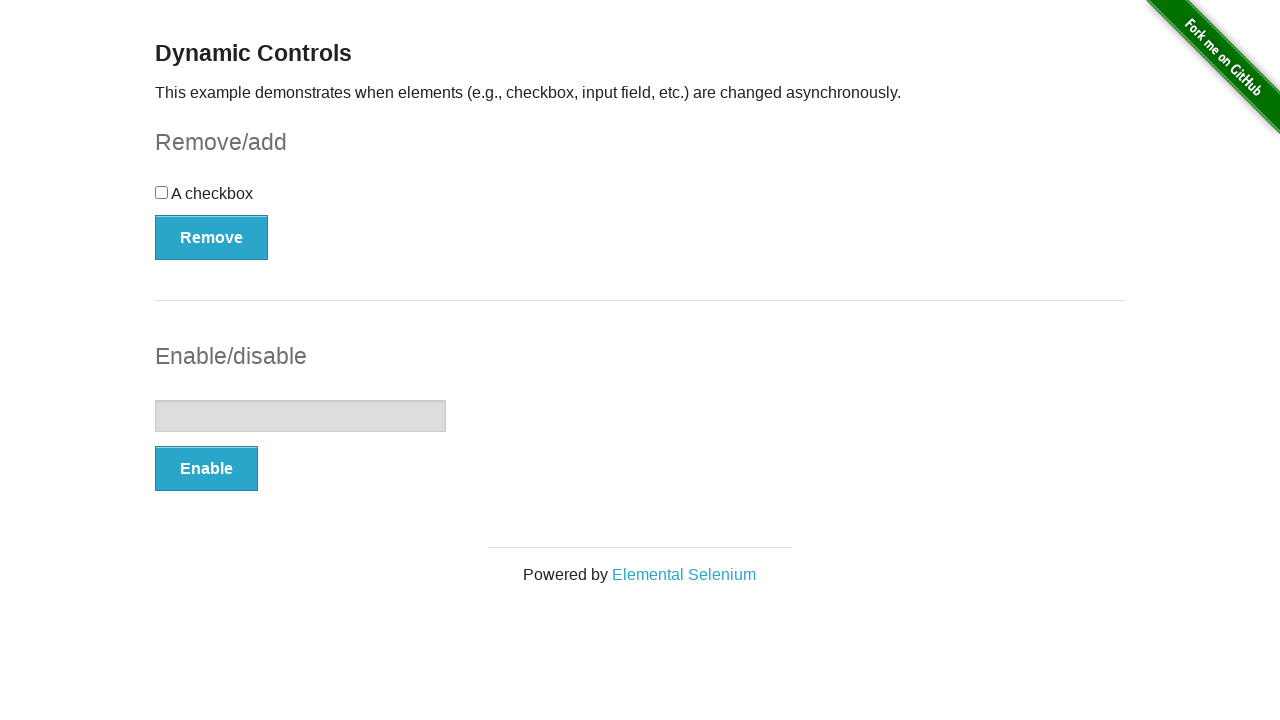

Clicked Remove button at (212, 237) on xpath=//*[text()='Remove']
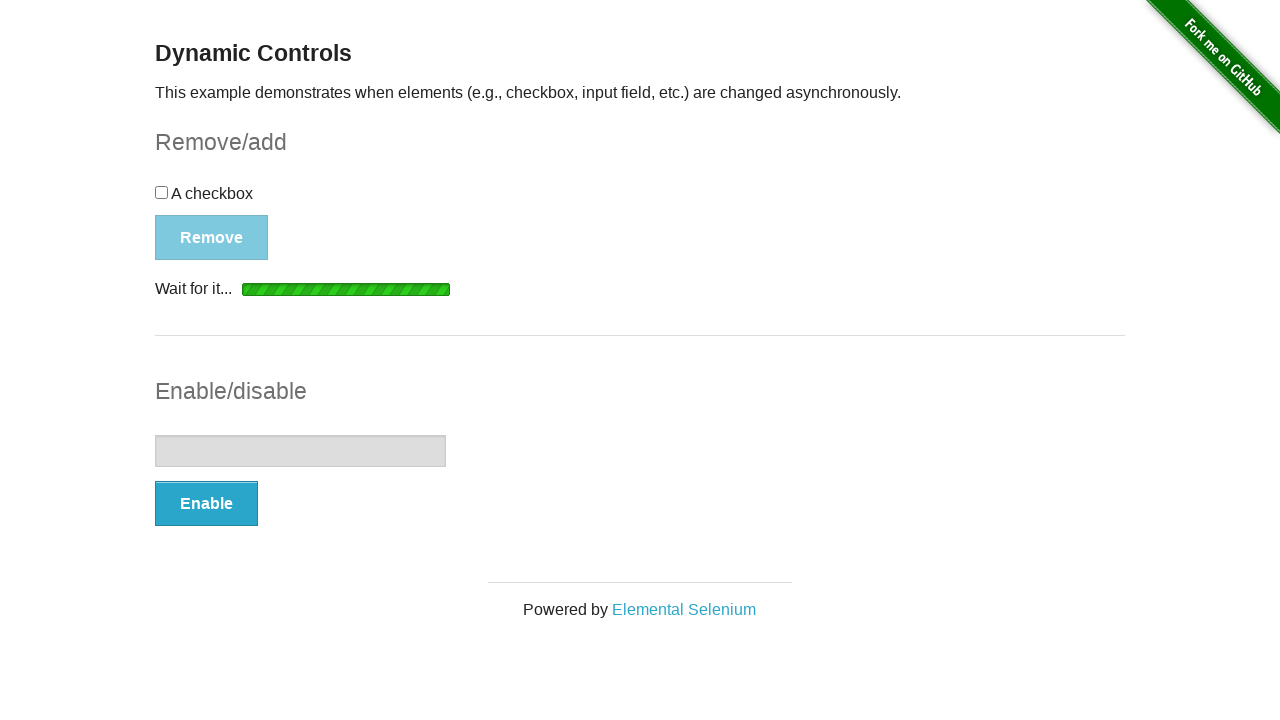

Waited for and found 'It's gone!' message
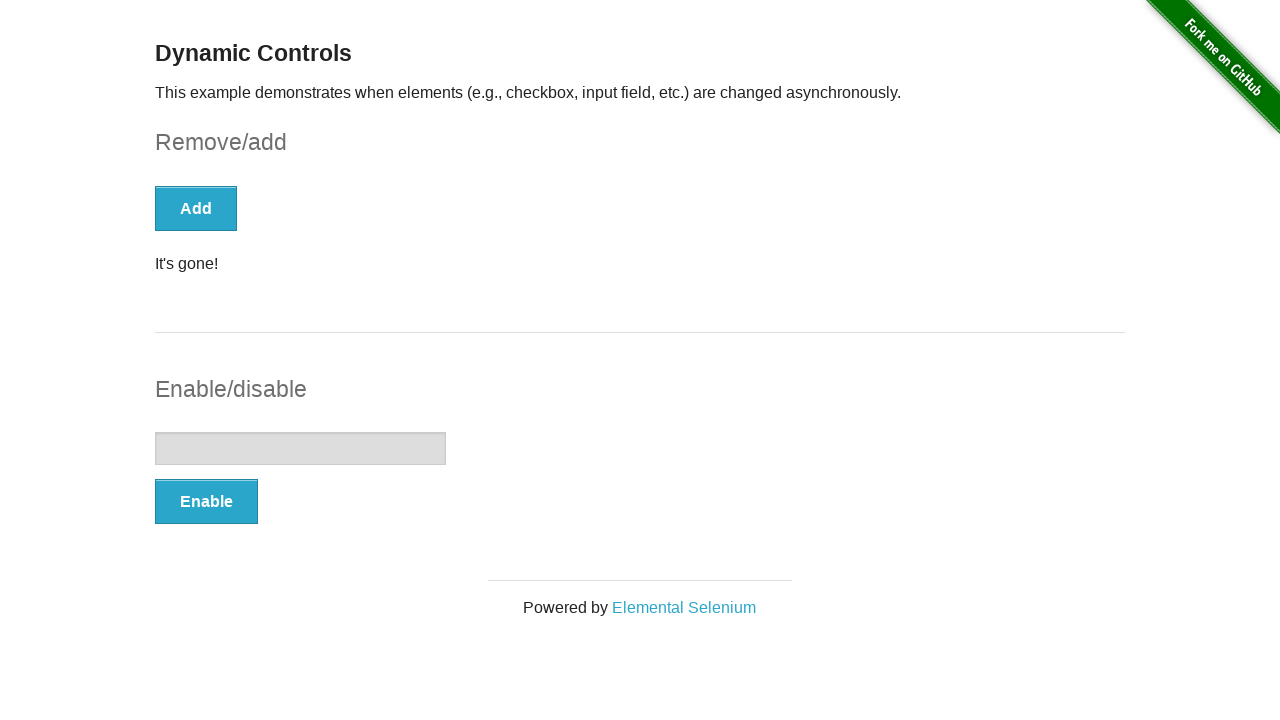

Clicked Add button at (196, 208) on xpath=//*[text()='Add']
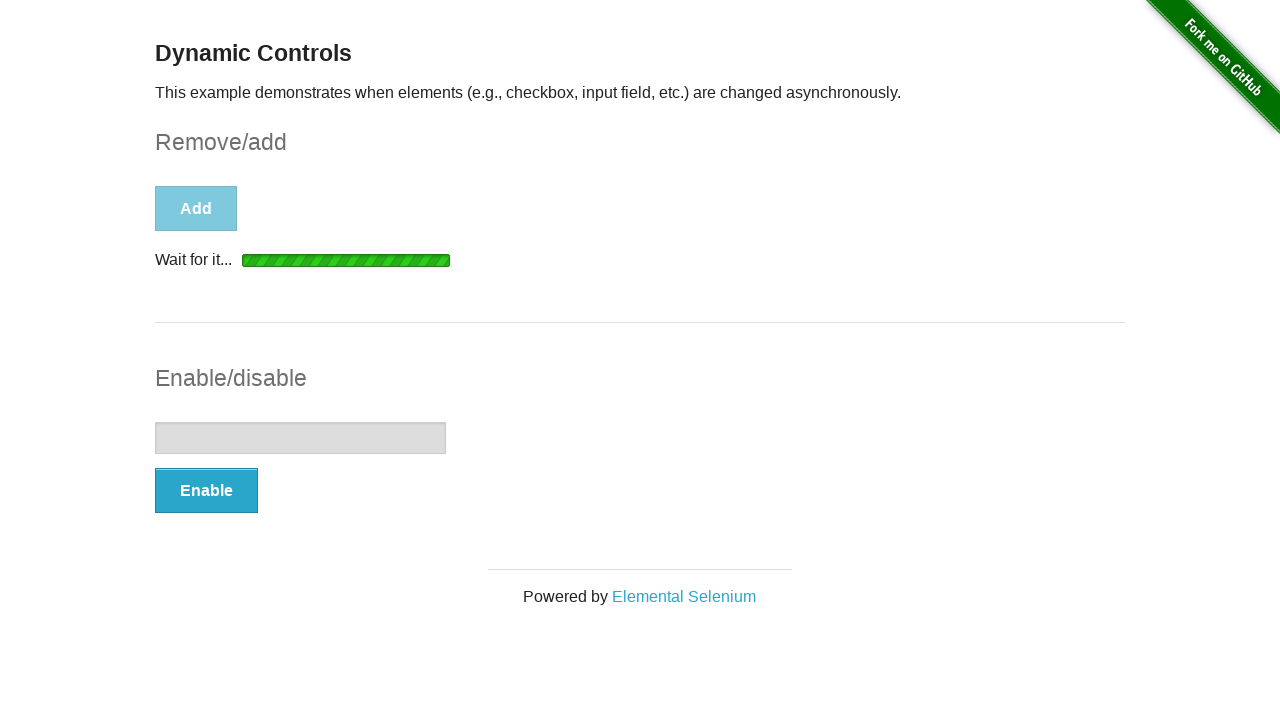

Waited for and found 'It's back!' message
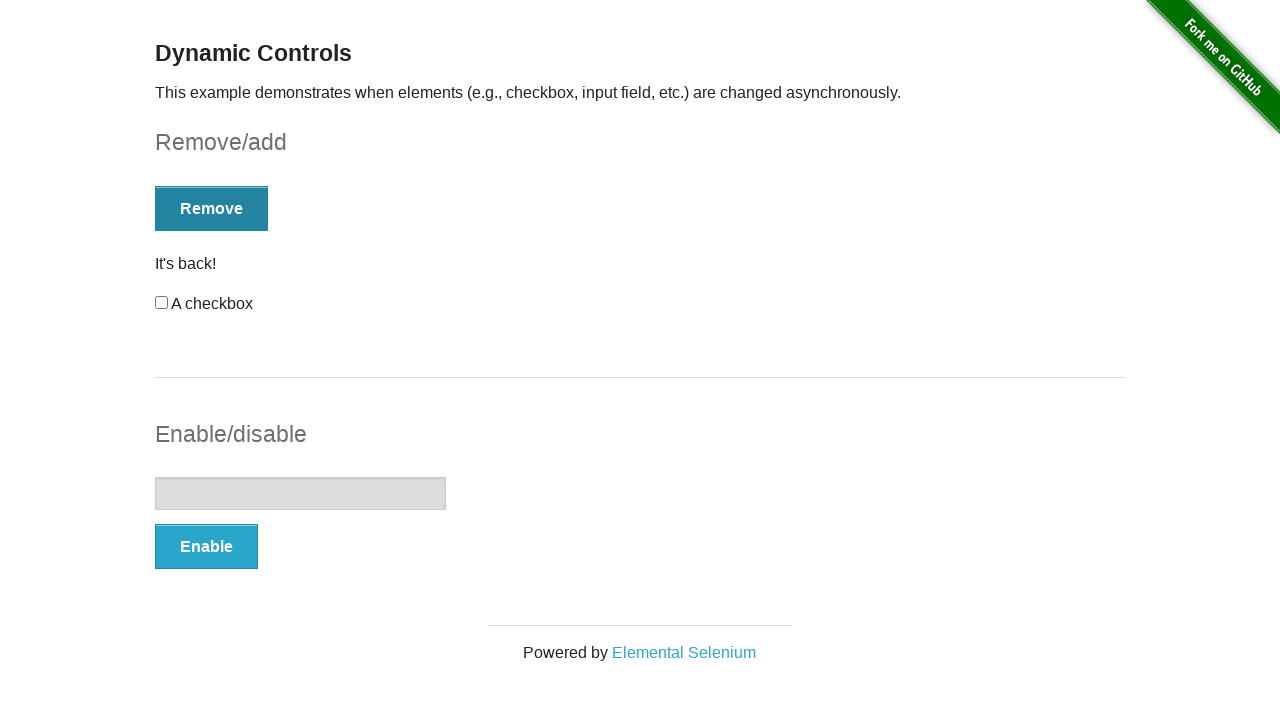

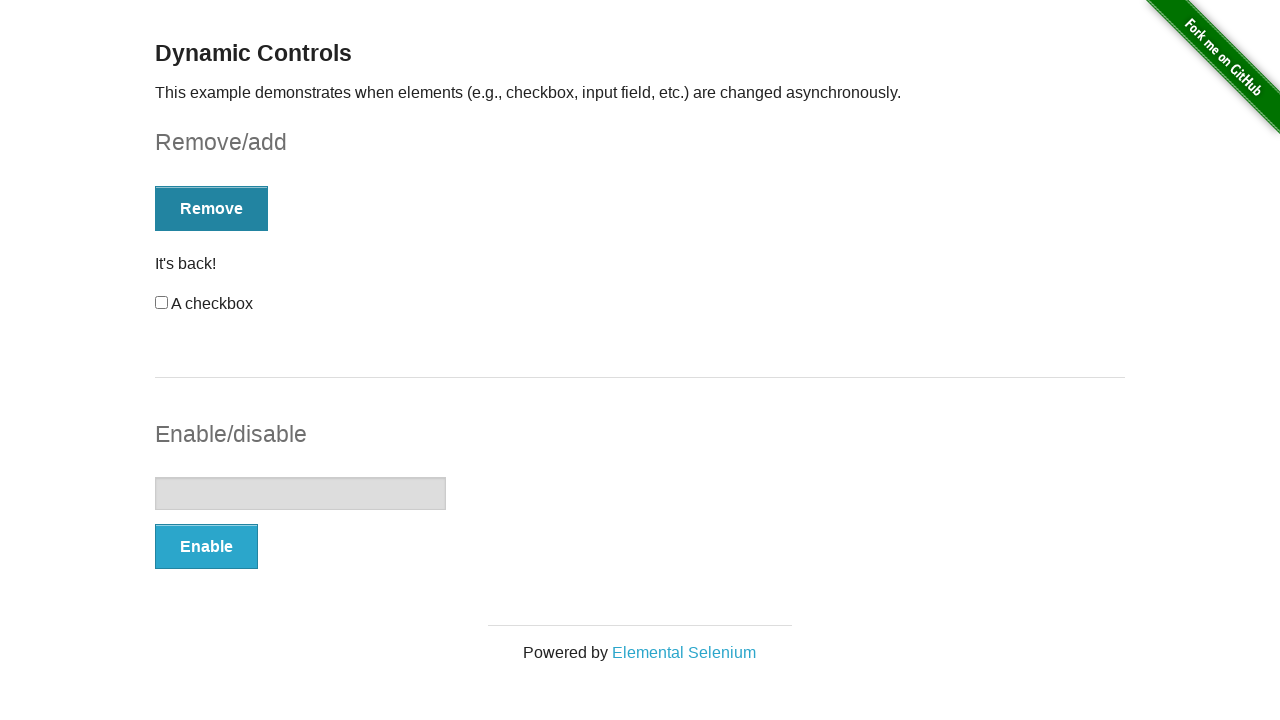